Navigates to a Japanese manga website's series page, waits for the series list to load, then clicks on the latest episode link of a manga to navigate to the episode page.

Starting URL: https://tonarinoyj.jp/series

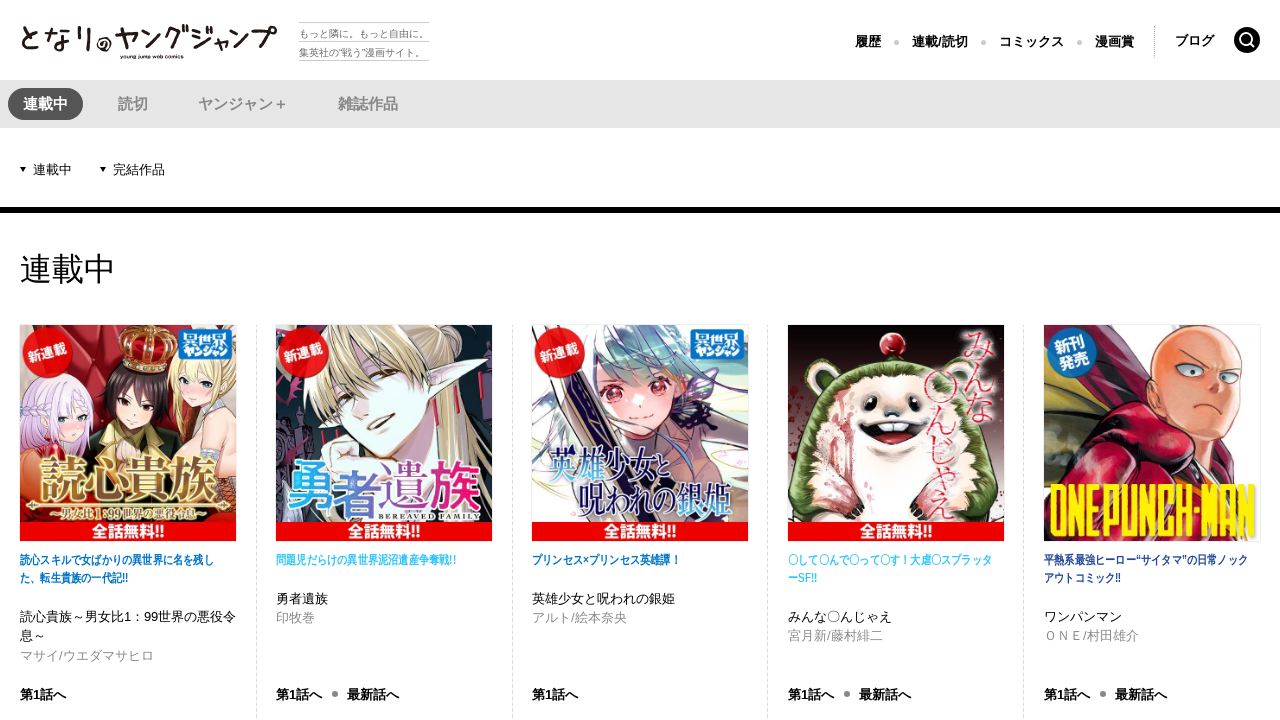

Series list loaded on the manga website
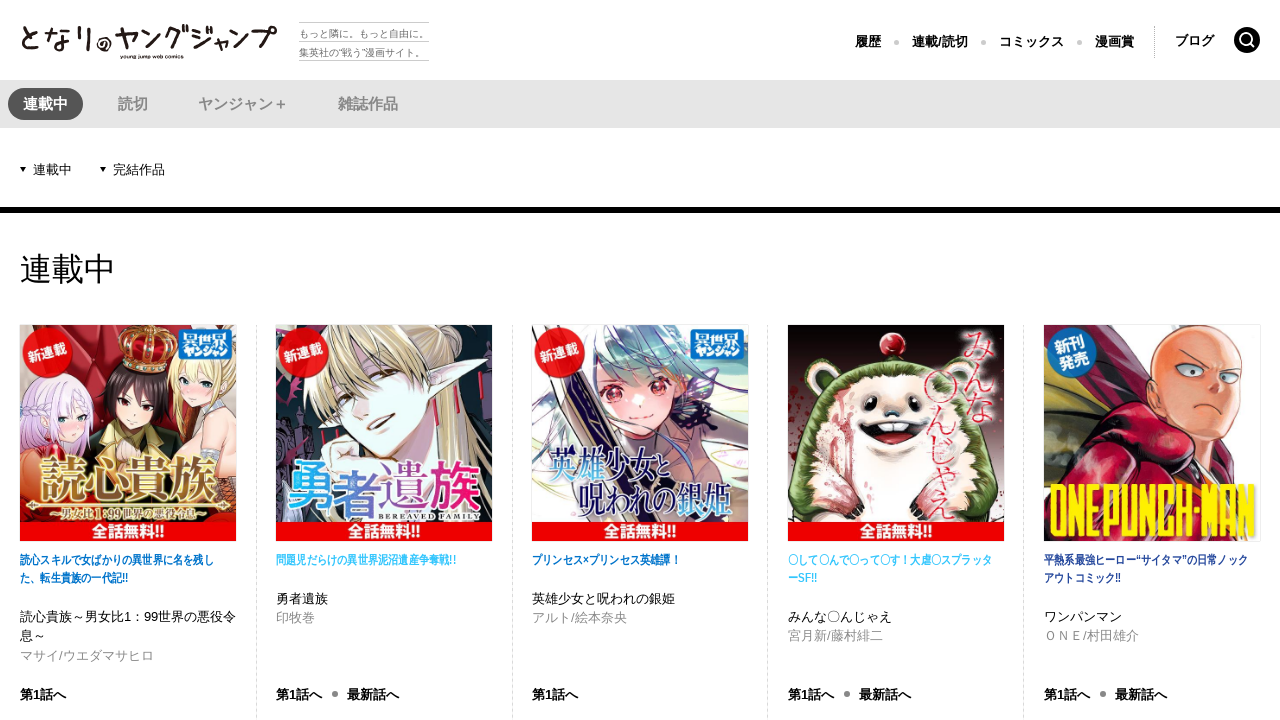

Manga items became visible in the series list
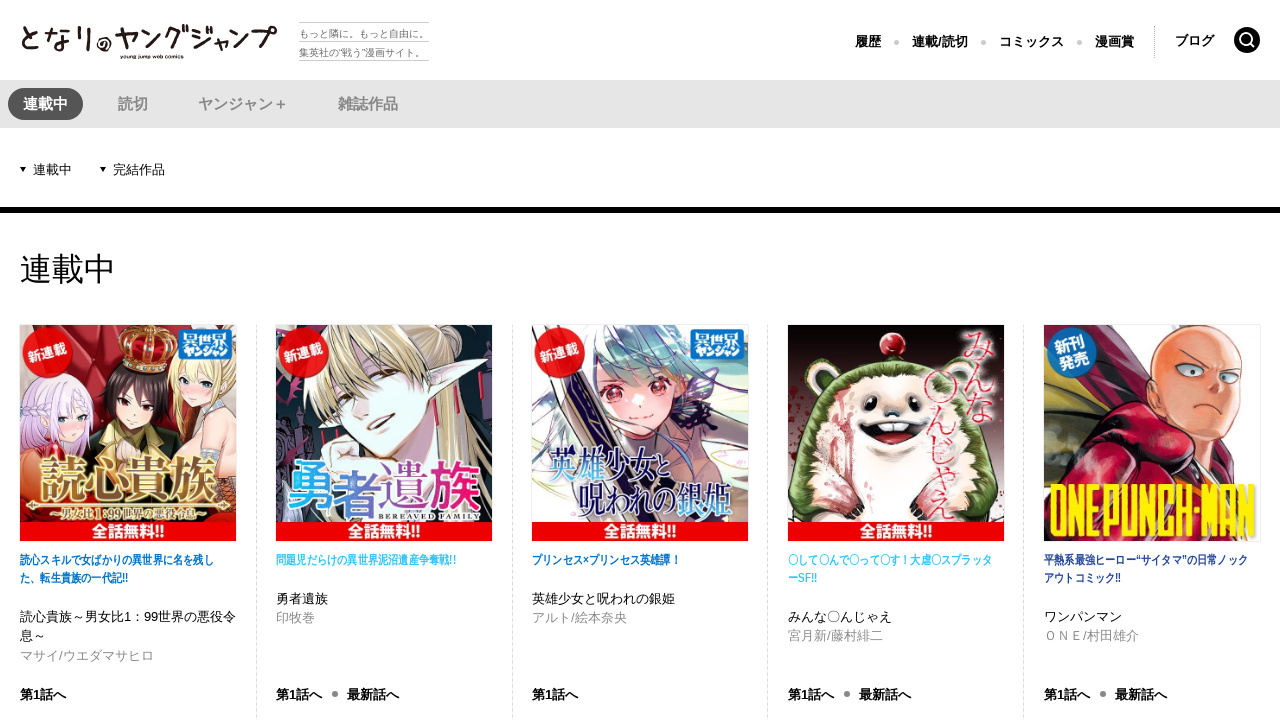

Clicked on the latest episode link of the first manga at (117, 360) on .series-table-list li.subpage-table-list-item:first-child .link-latest a
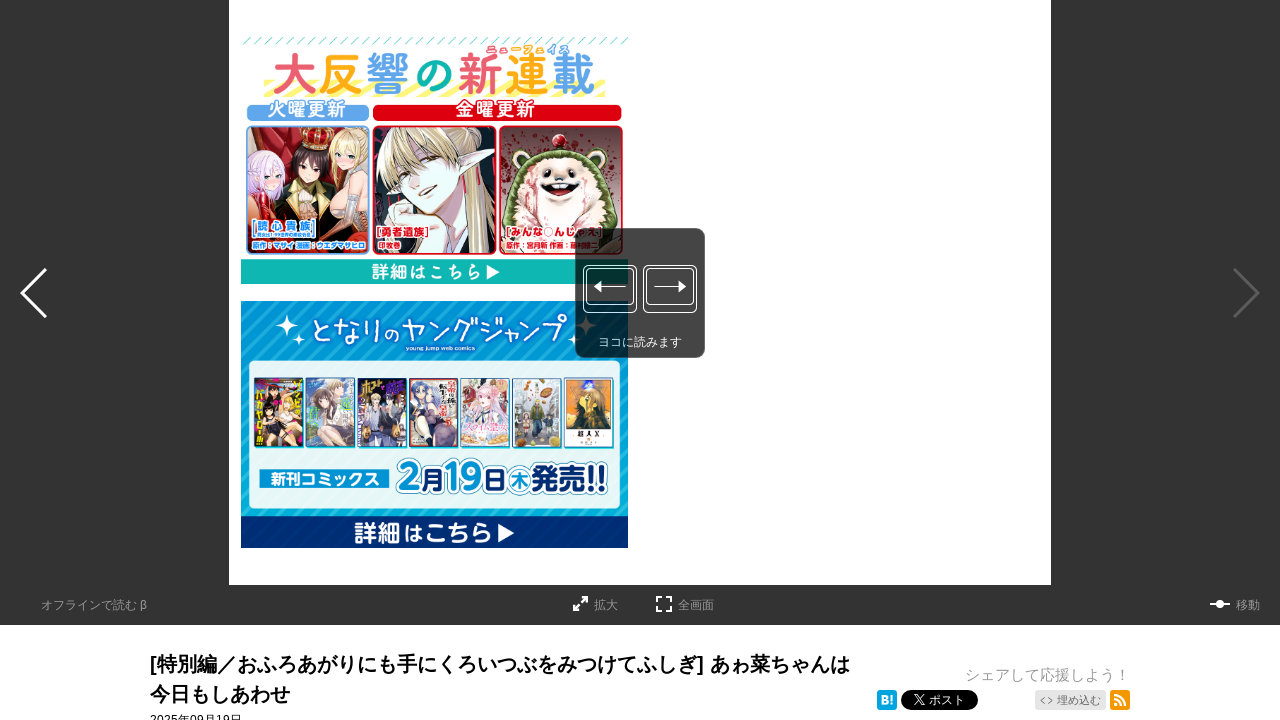

Episode page loaded and DOM content initialized
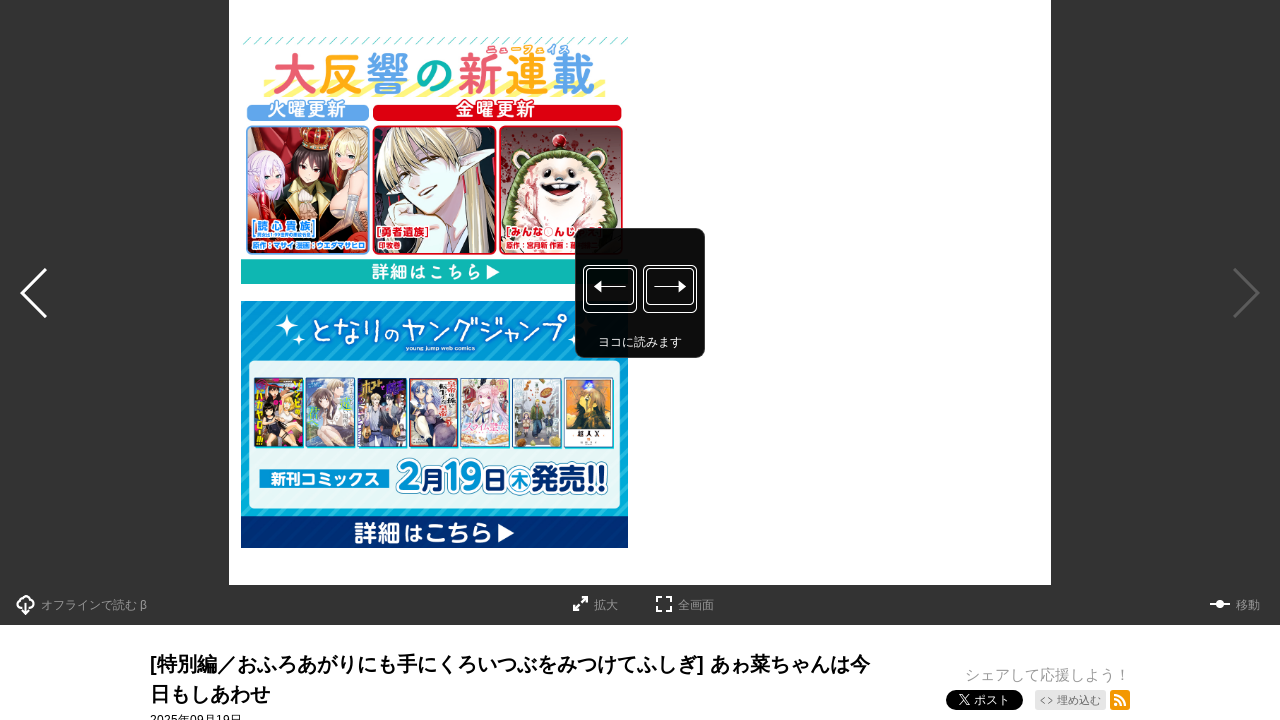

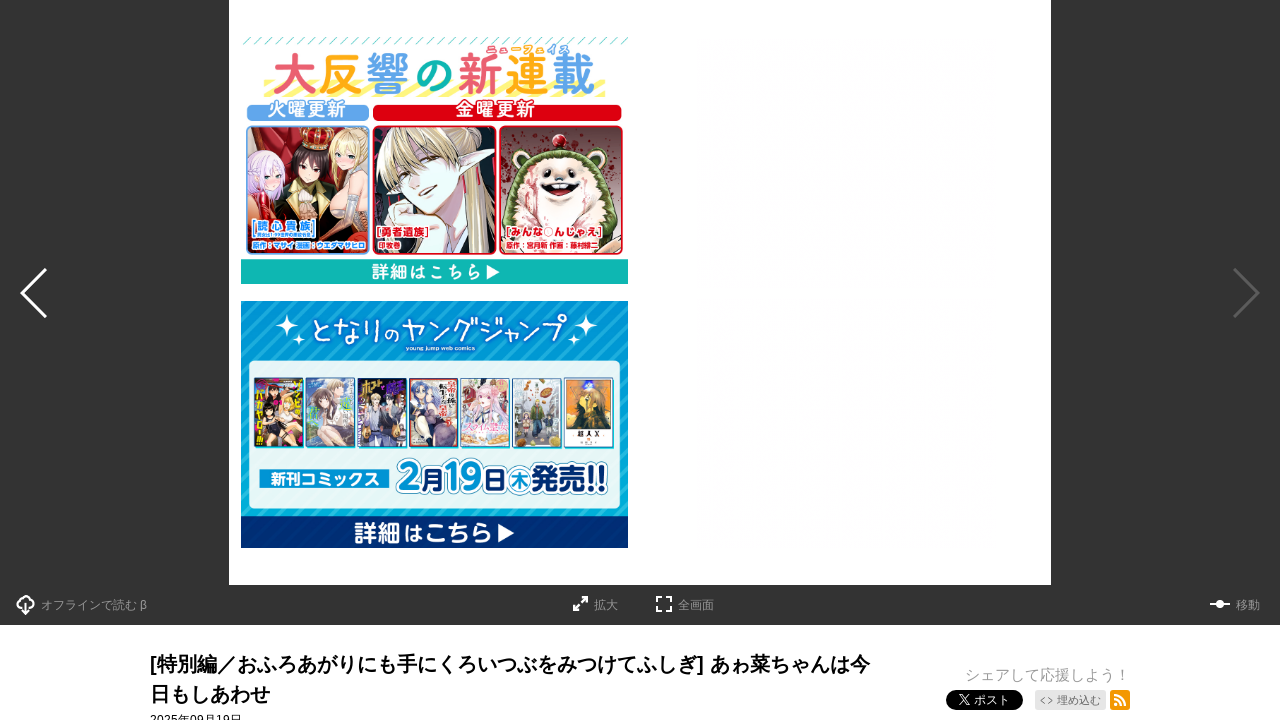